Navigates to Rahul Shetty Academy website and verifies the page loads by checking the page title

Starting URL: https://rahulshettyacademy.com

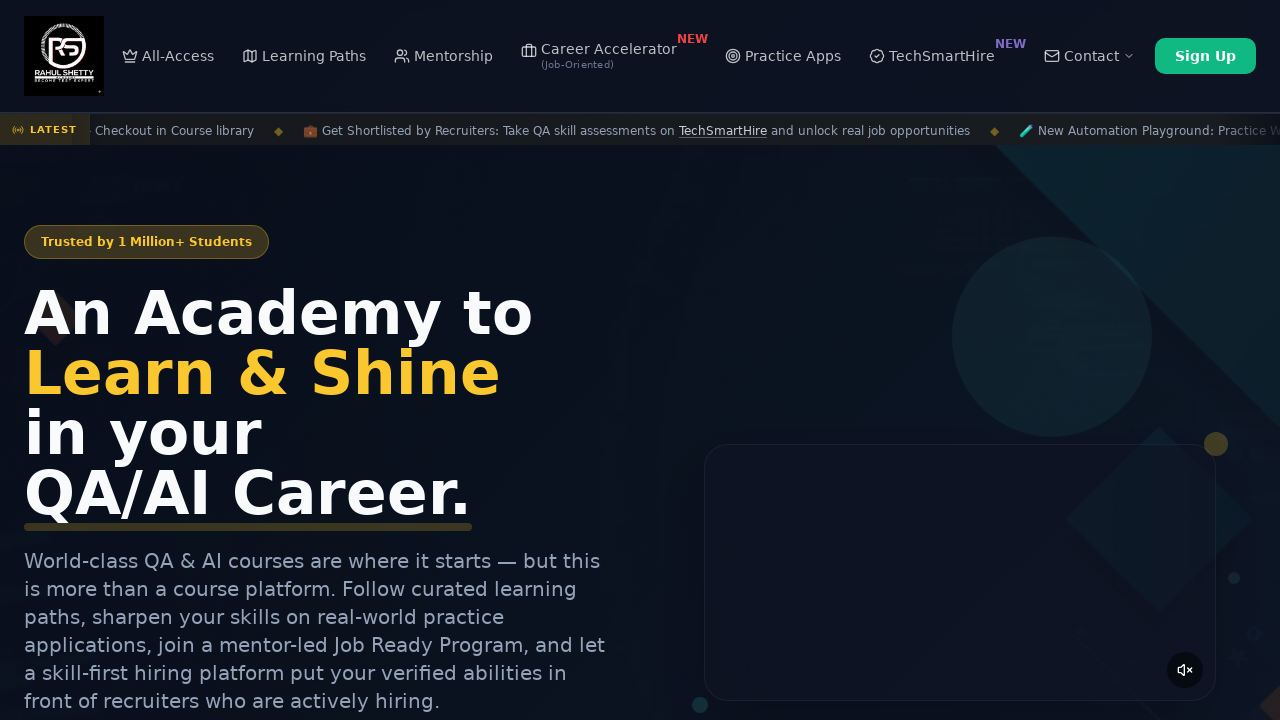

Waited for page to reach domcontentloaded state
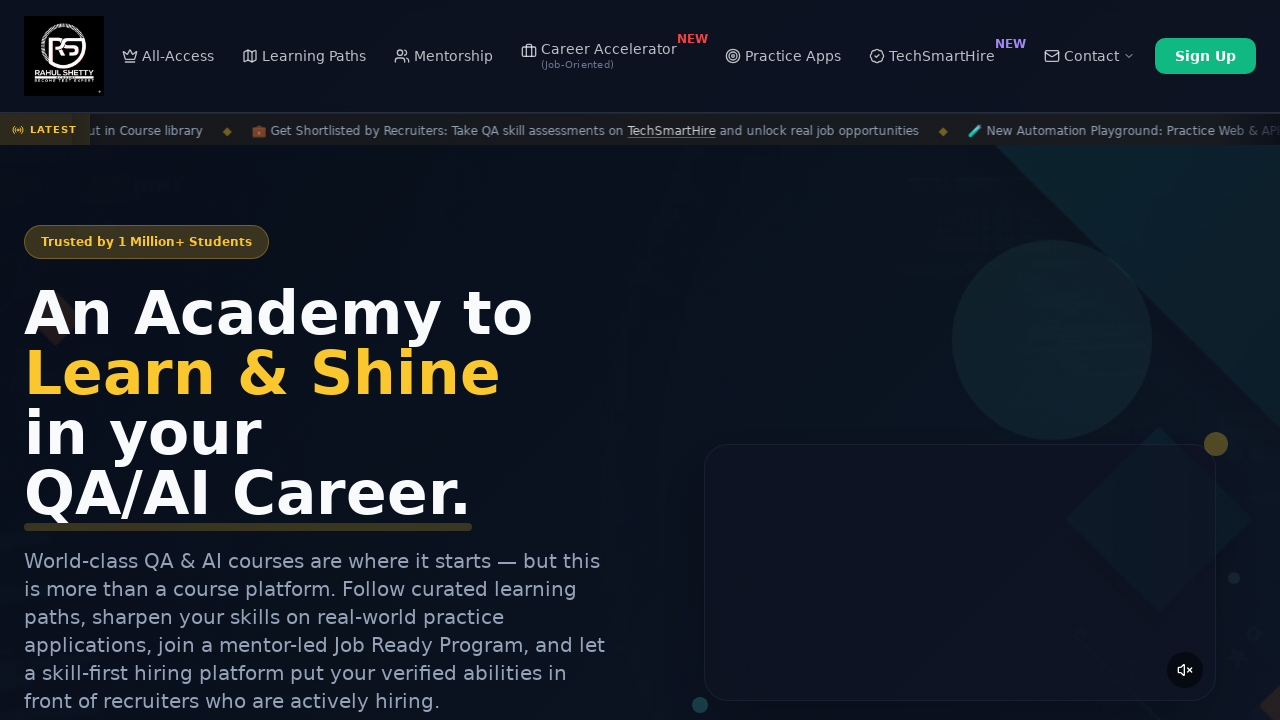

Retrieved page title: Rahul Shetty Academy | QA Automation, Playwright, AI Testing & Online Training
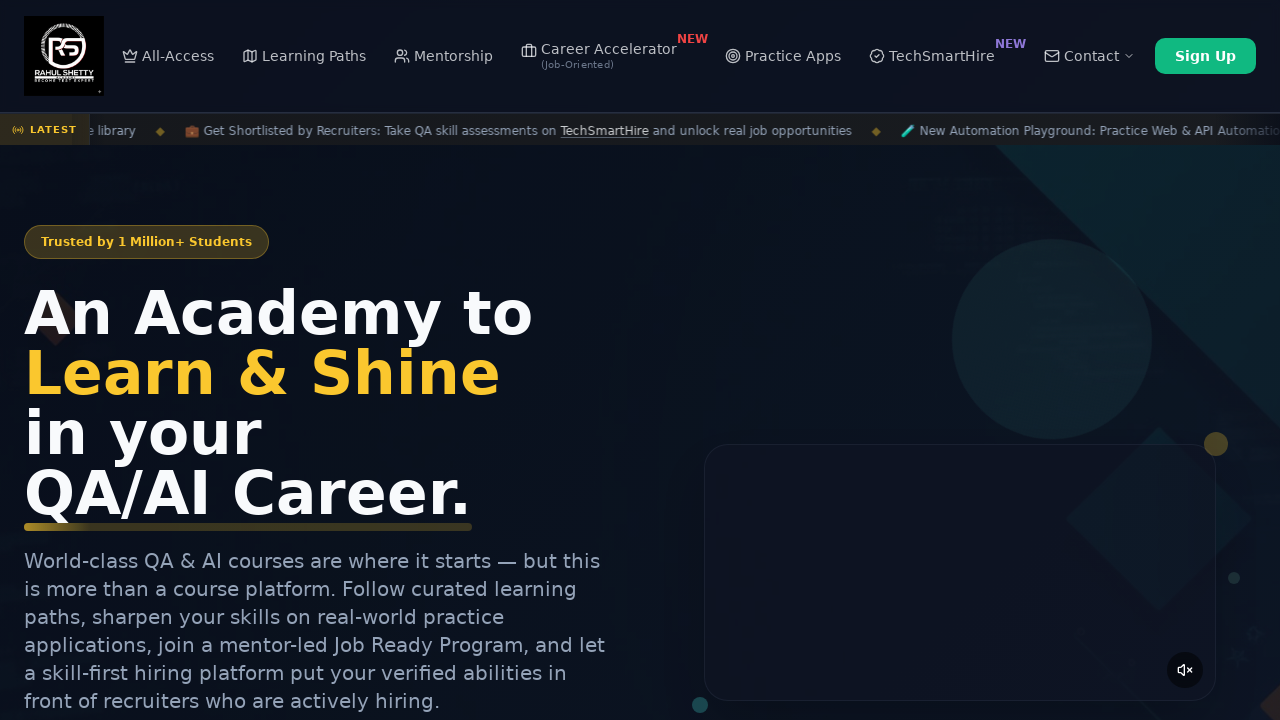

Printed page title to console
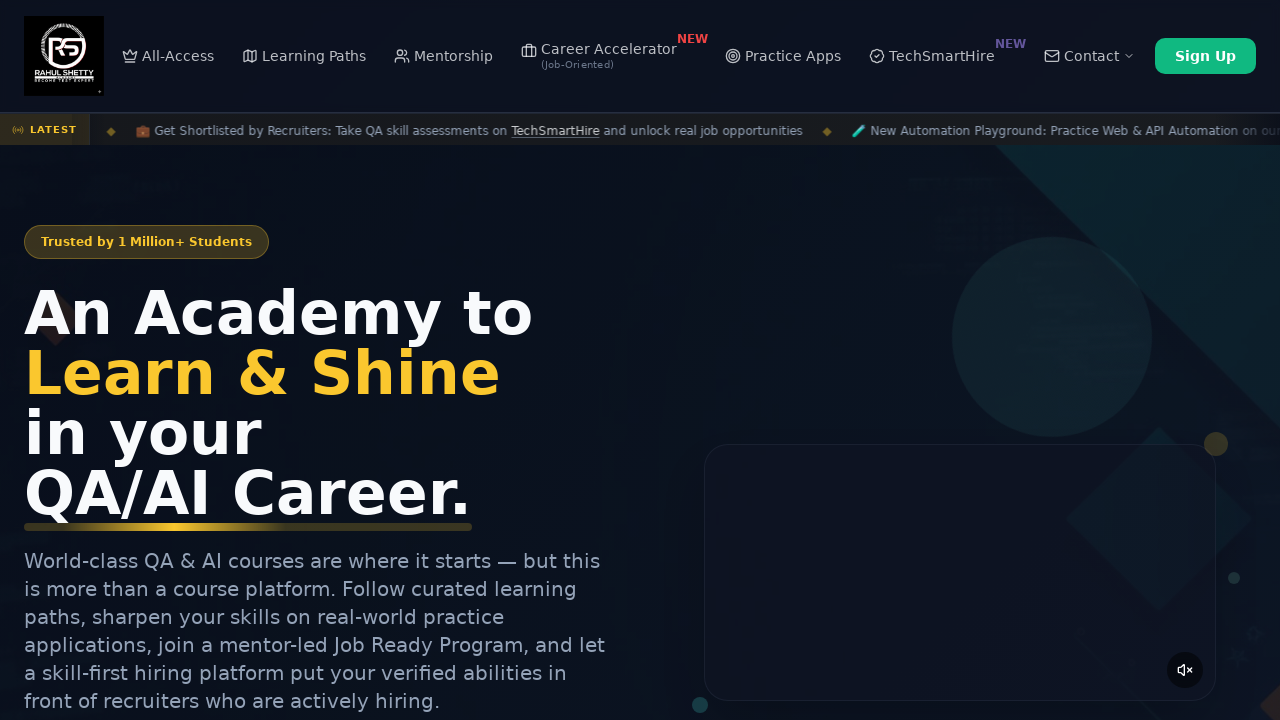

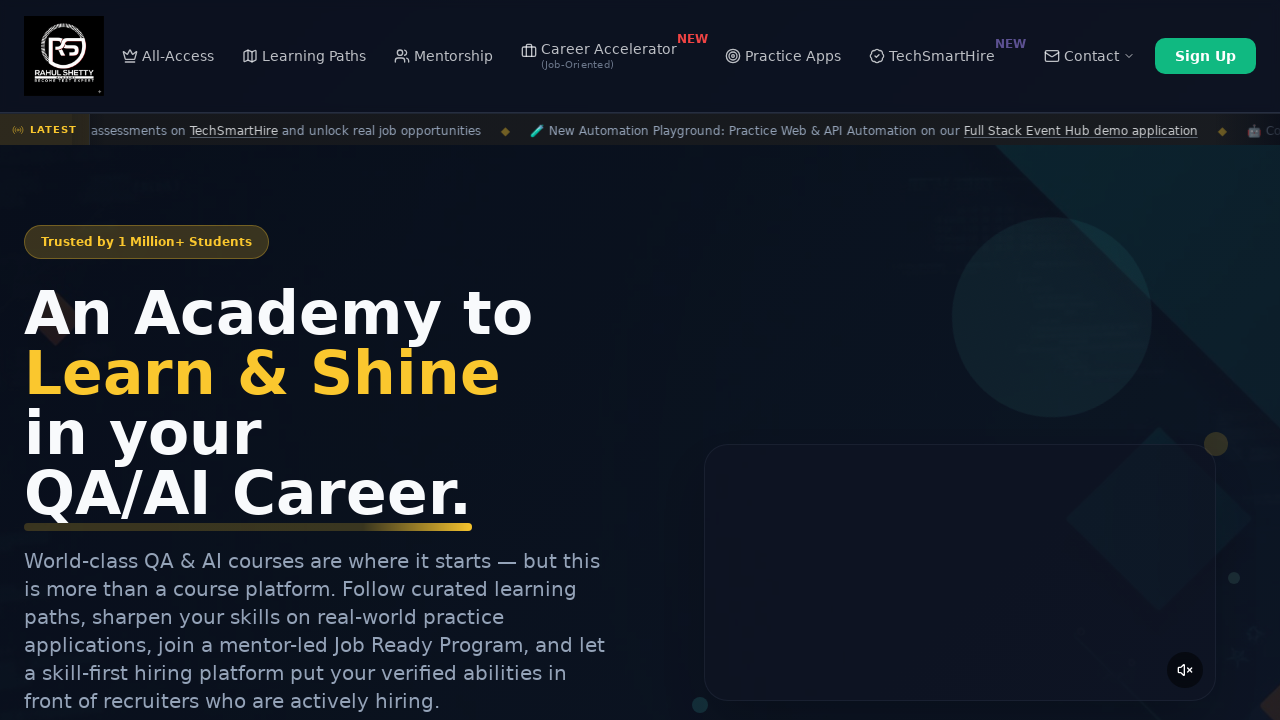